Tests multi-select dropdown functionality by selecting and deselecting options using index and value methods on the Standard Multi-Select element

Starting URL: https://demoqa.com/select-menu

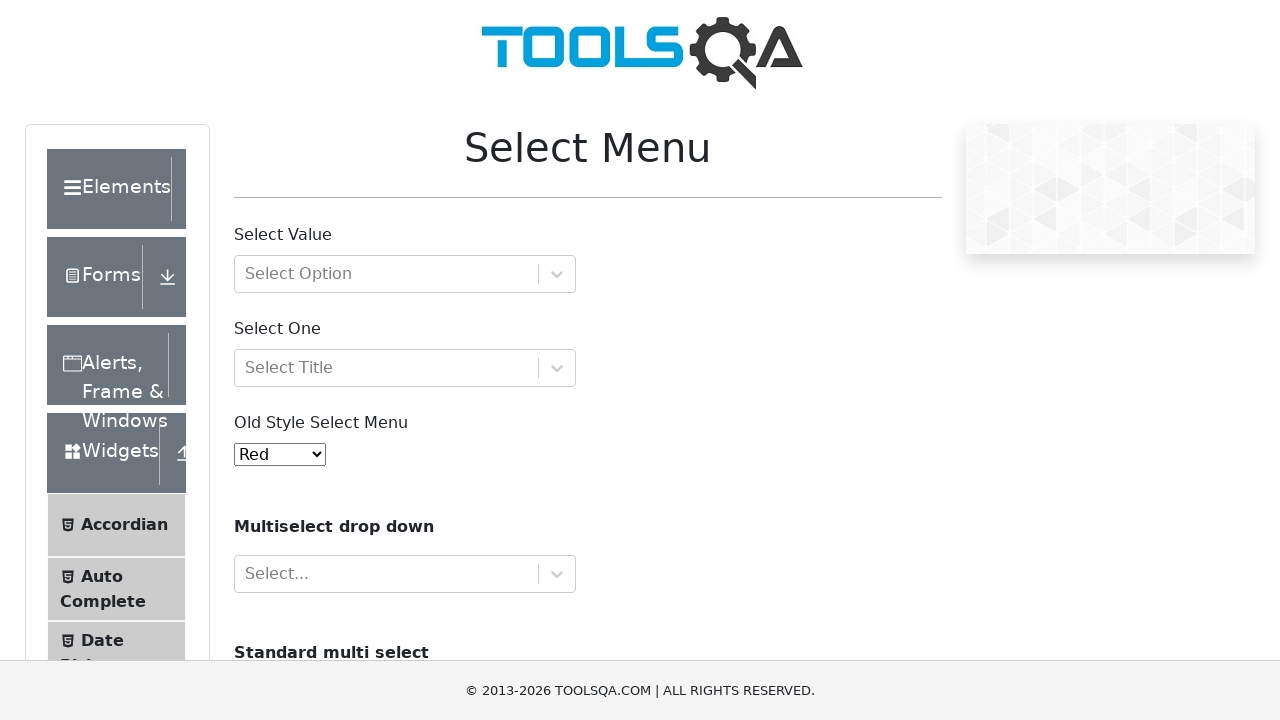

Waited for multi-select dropdown element to be visible
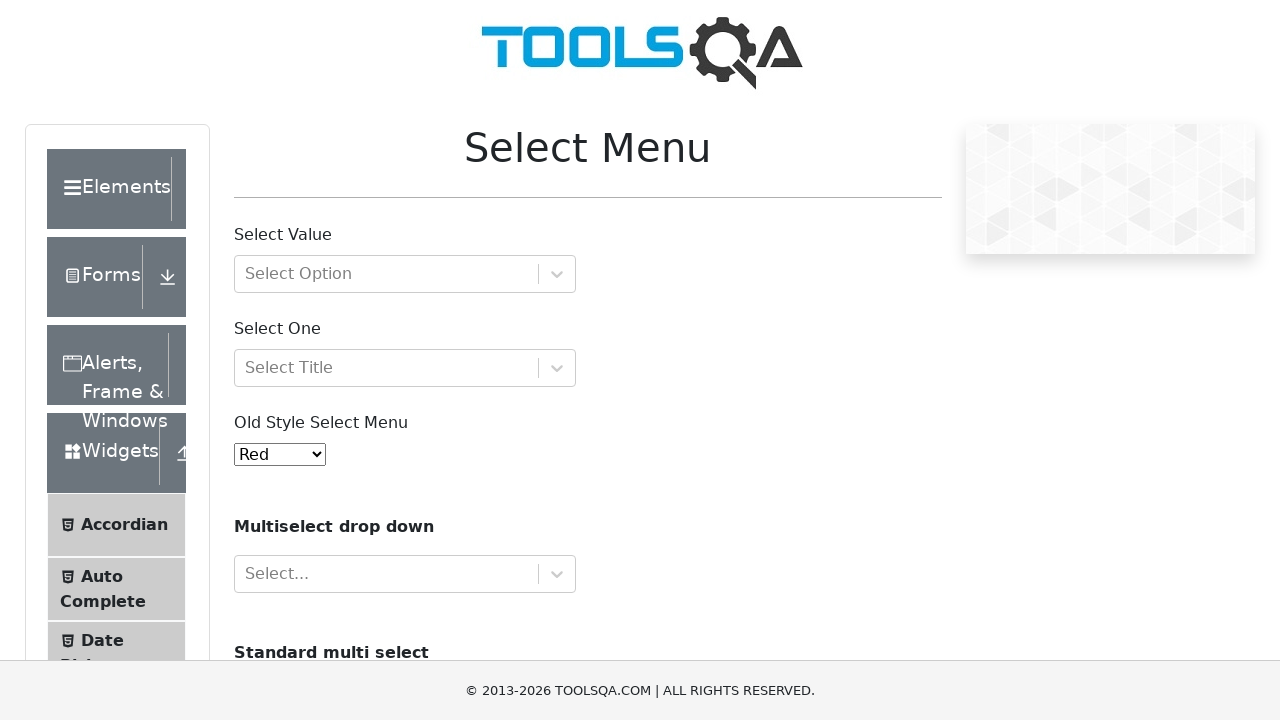

Selected 'Opel' option using index 2 on #cars
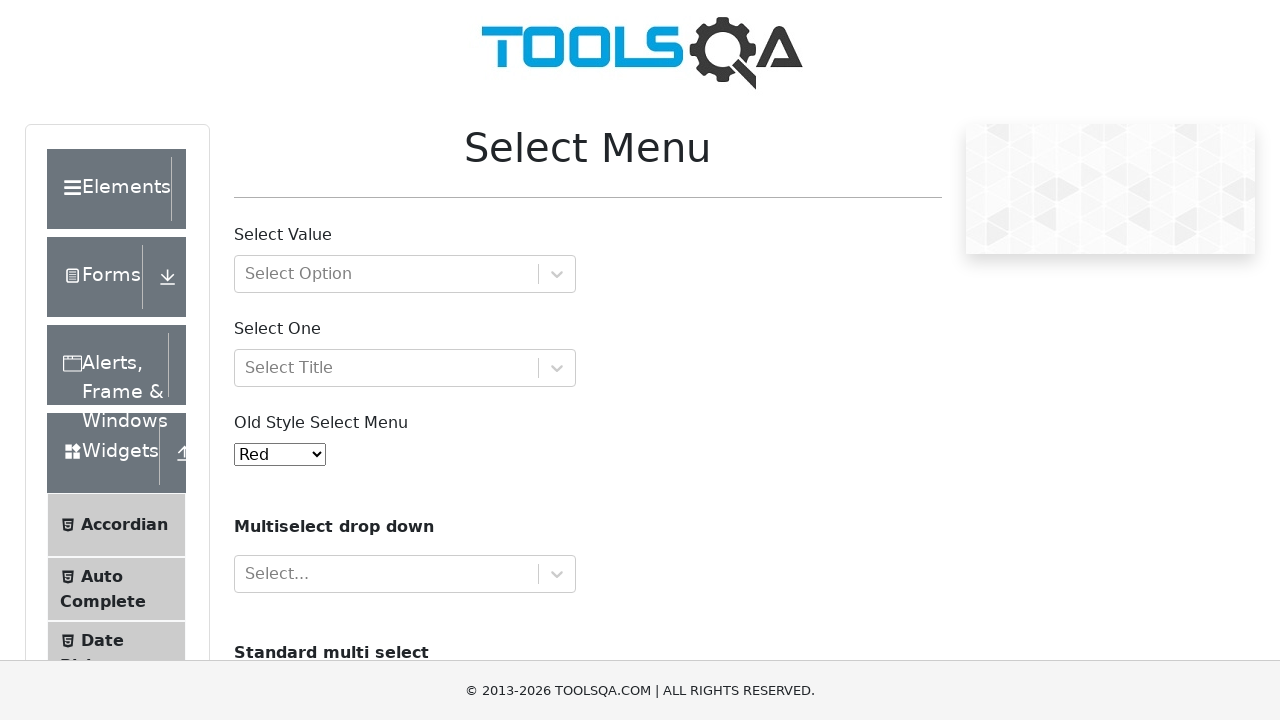

Deselected 'Opel' using Ctrl+click at (258, 360) on #cars option:nth-child(3)
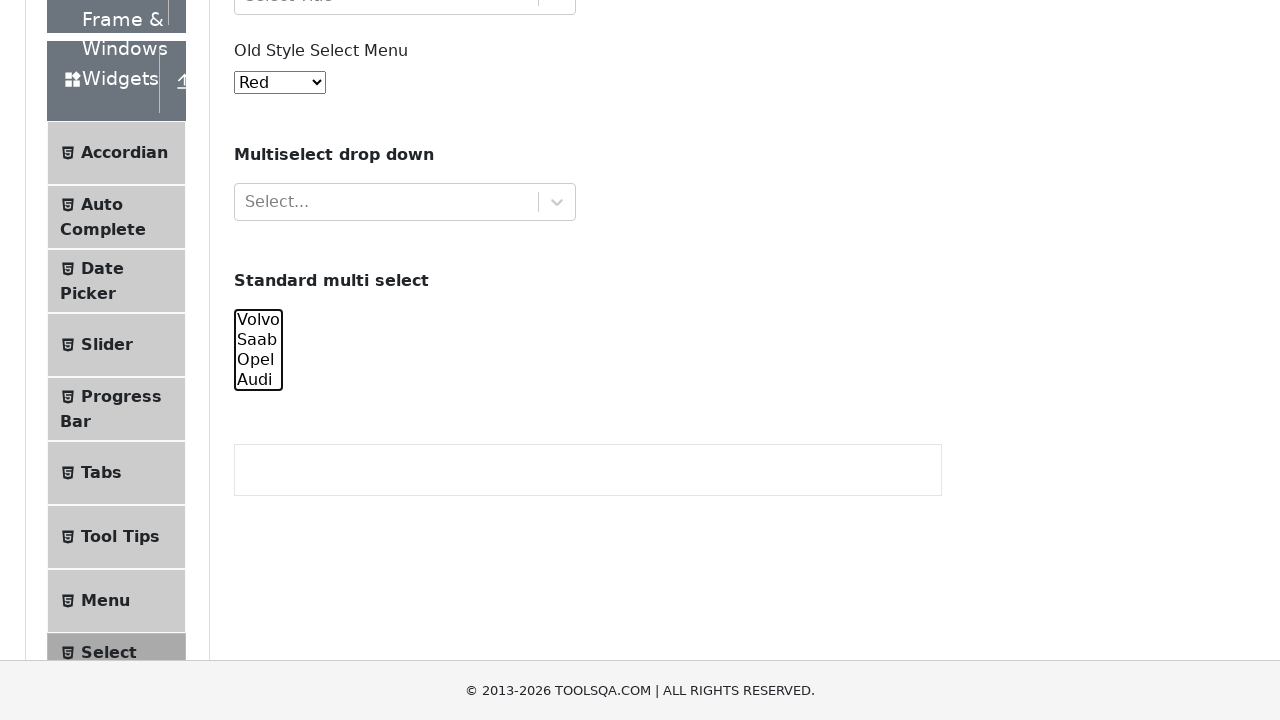

Selected 'Saab' option using value method on #cars
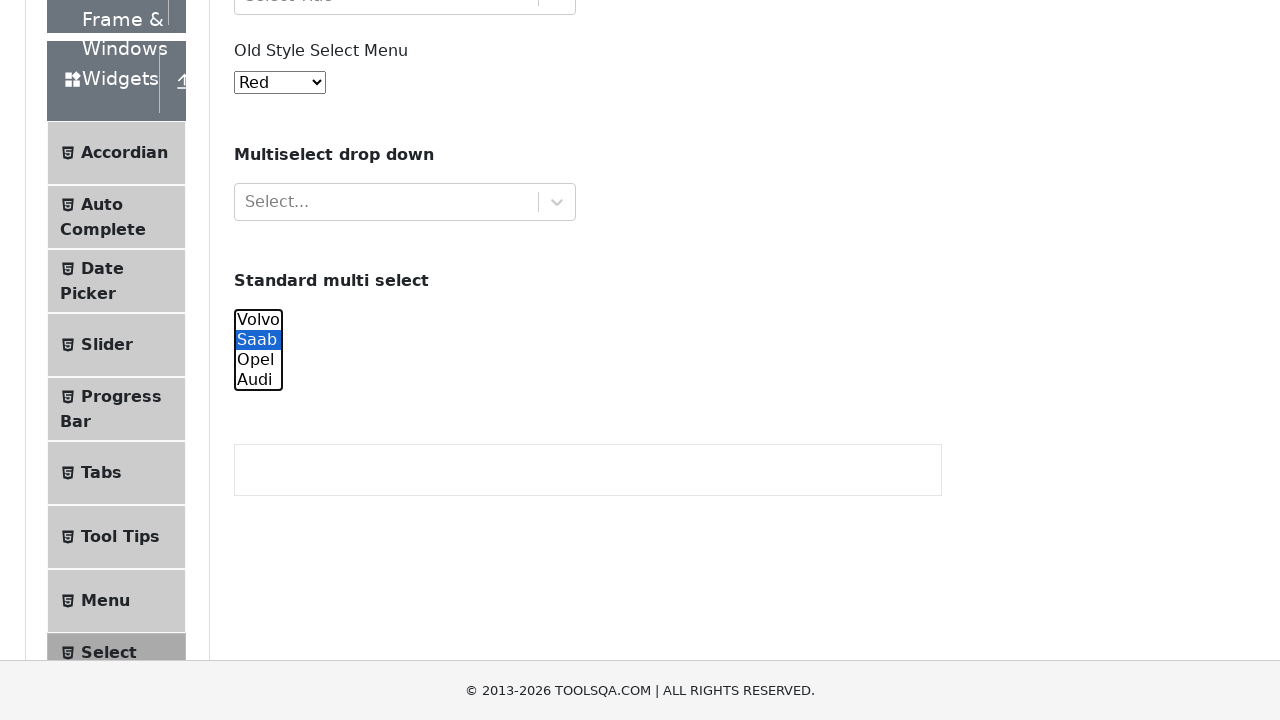

Deselected 'Saab' using Ctrl+click at (258, 340) on #cars option[value='saab']
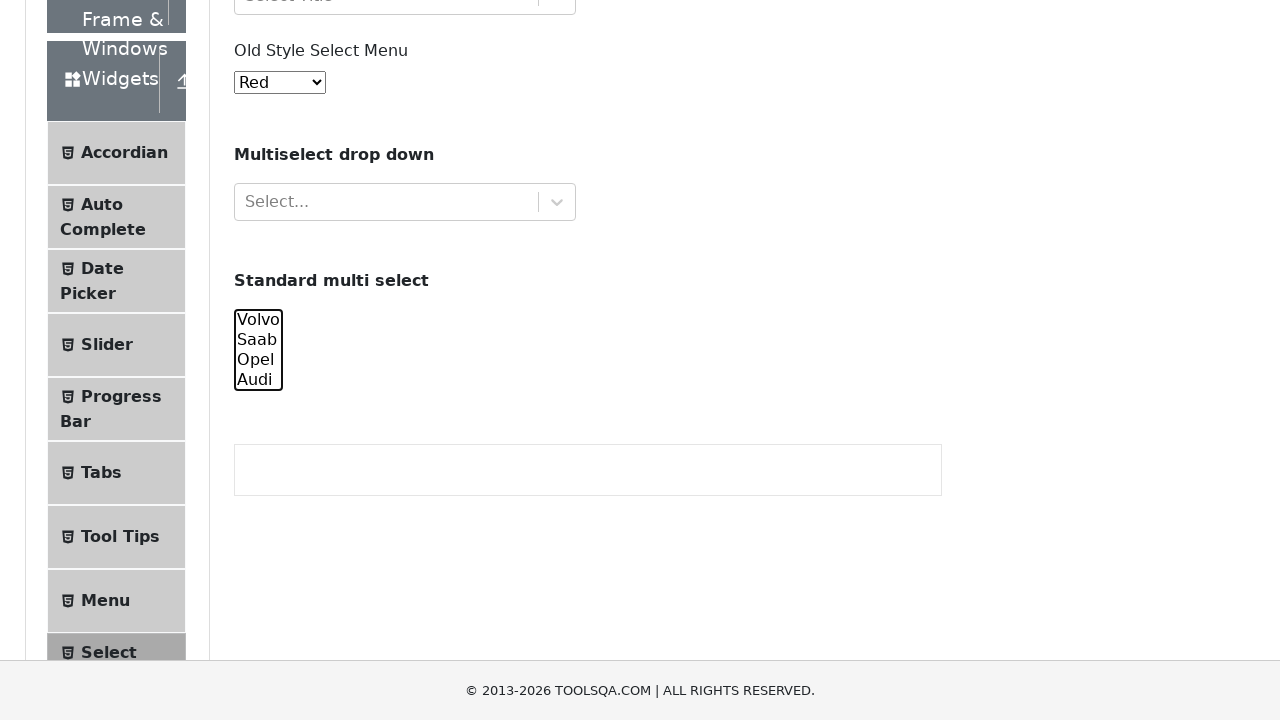

Deselected all options from multi-select dropdown
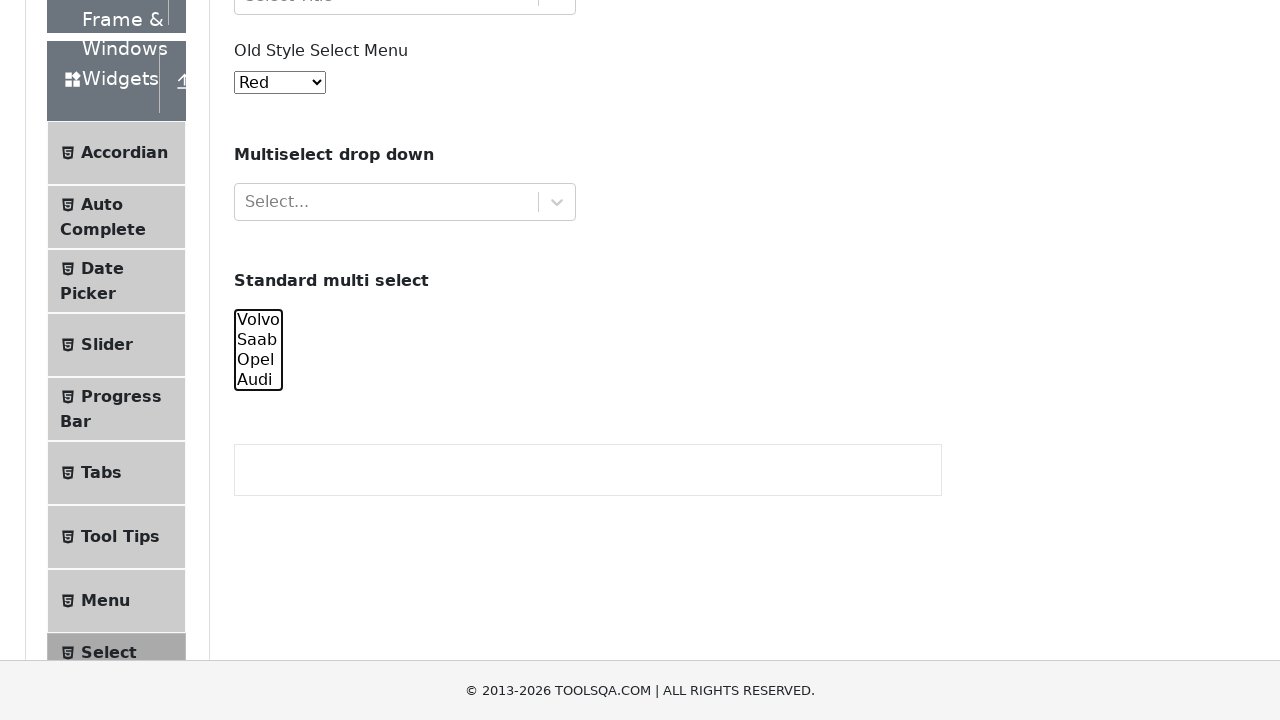

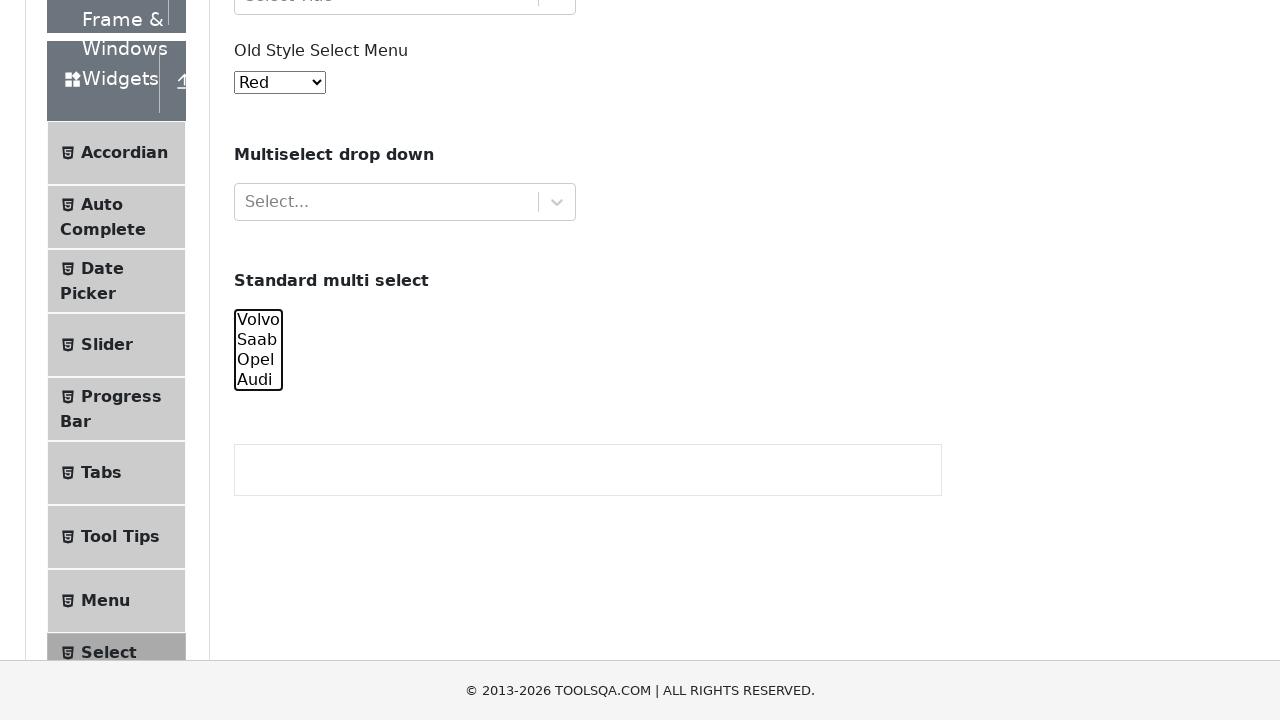